Tests AJAX functionality by clicking a button and waiting for dynamically loaded content (h1 and h3 elements) to appear on the page

Starting URL: https://v1.training-support.net/selenium/ajax

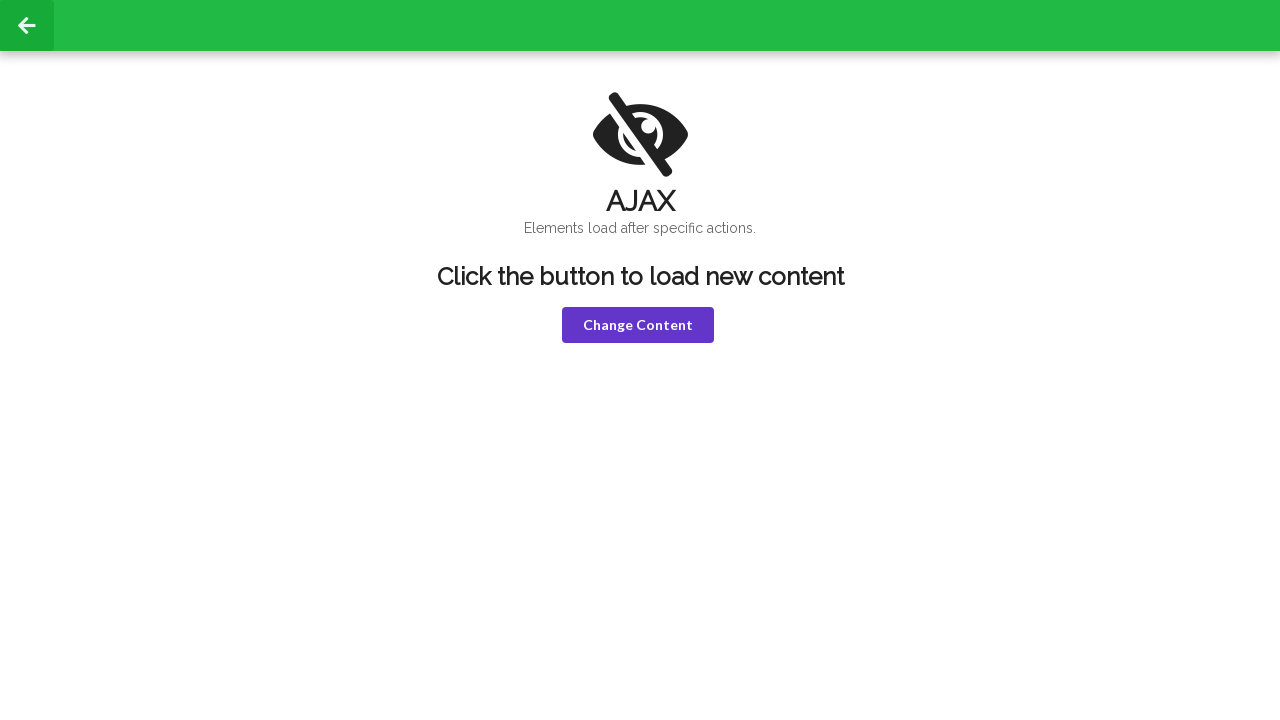

Clicked violet button to trigger AJAX request at (638, 325) on button.violet
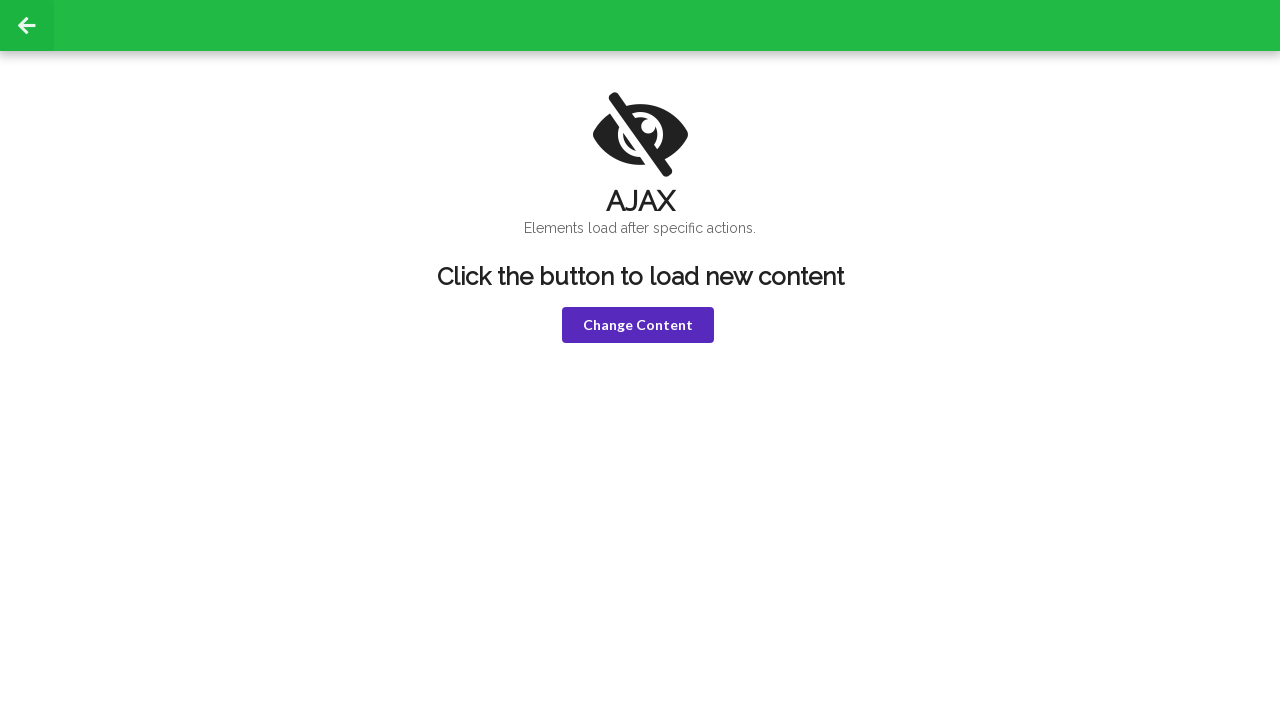

h1 element appeared after AJAX load
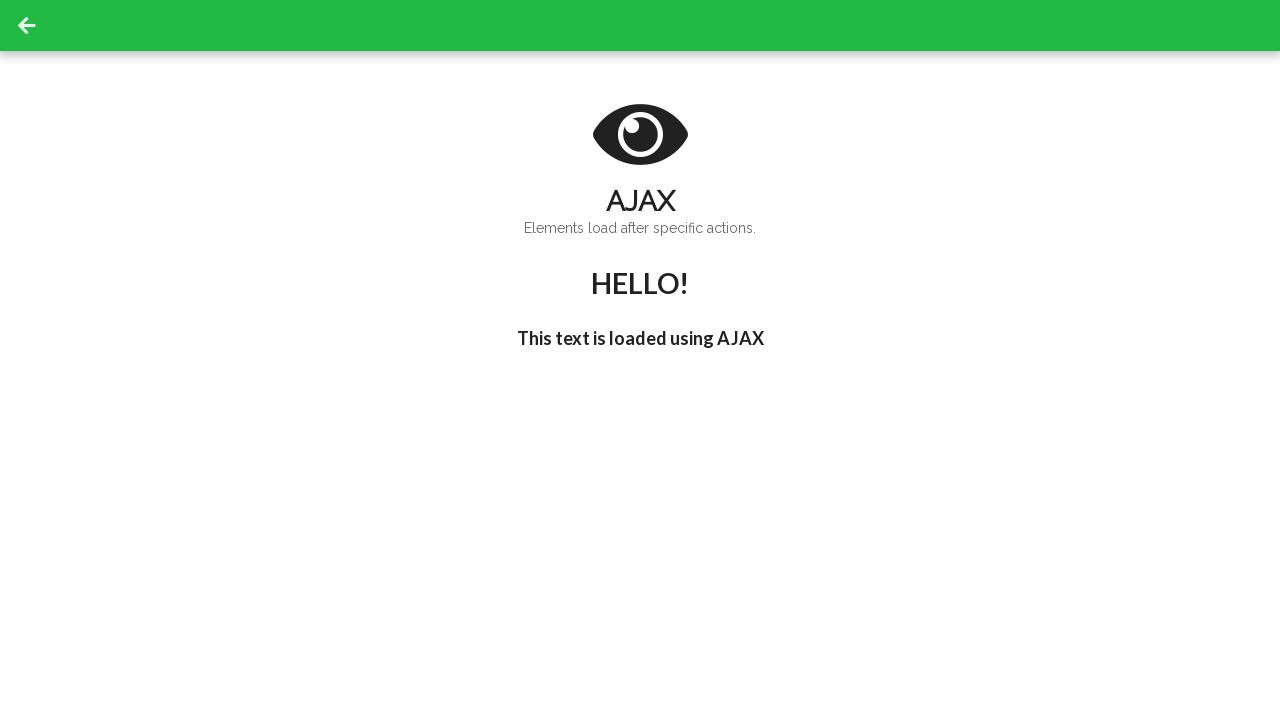

h3 element updated with delayed content containing "I'm late!"
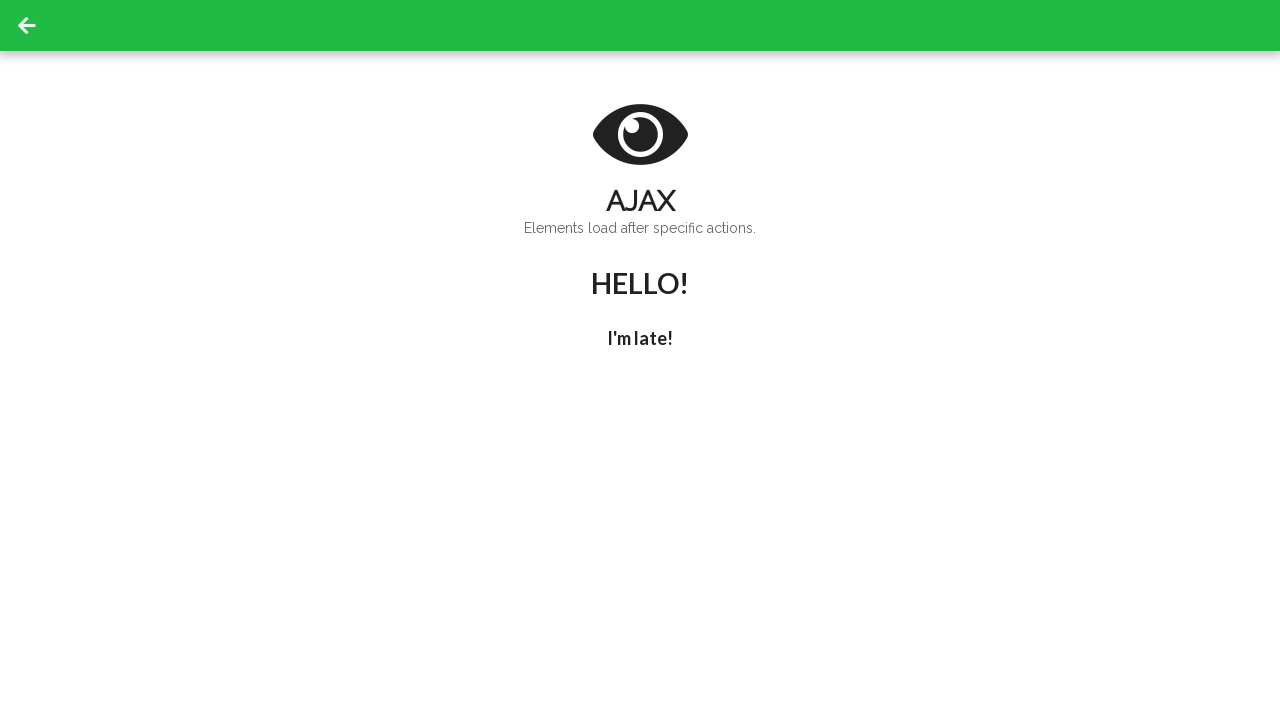

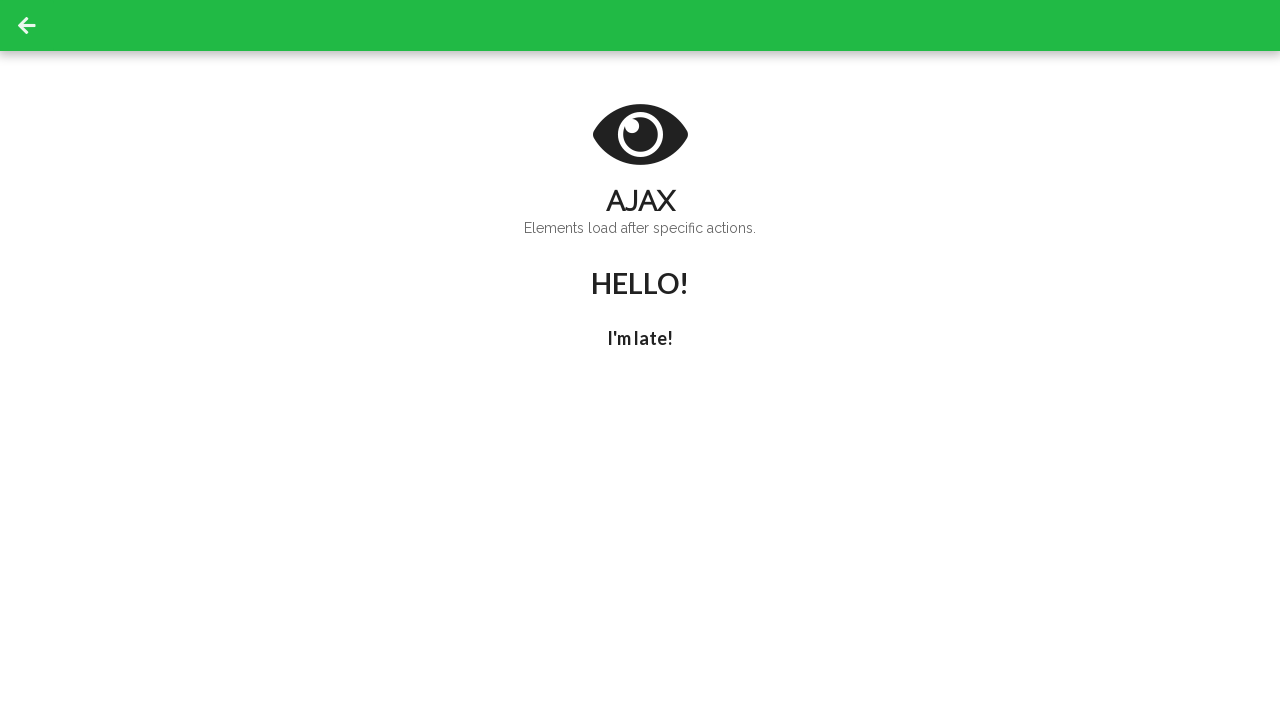